Navigates to the admissions page by clicking a link and verifies the URL matches the expected URL

Starting URL: https://www.fgcu.edu/

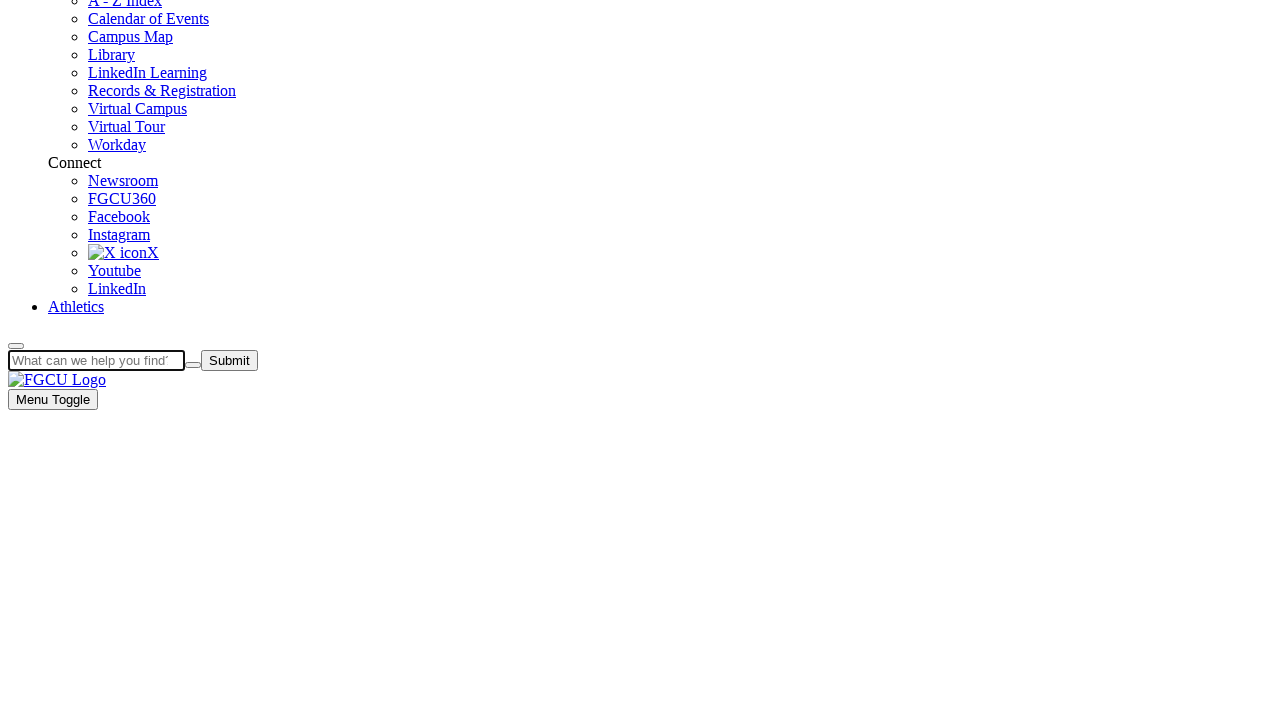

Clicked on the admissions link in navigation at (68, 50) on xpath=/html/body/fgcuheader/div[1]/div[1]/div/div/div/div/ul/li[1]/a
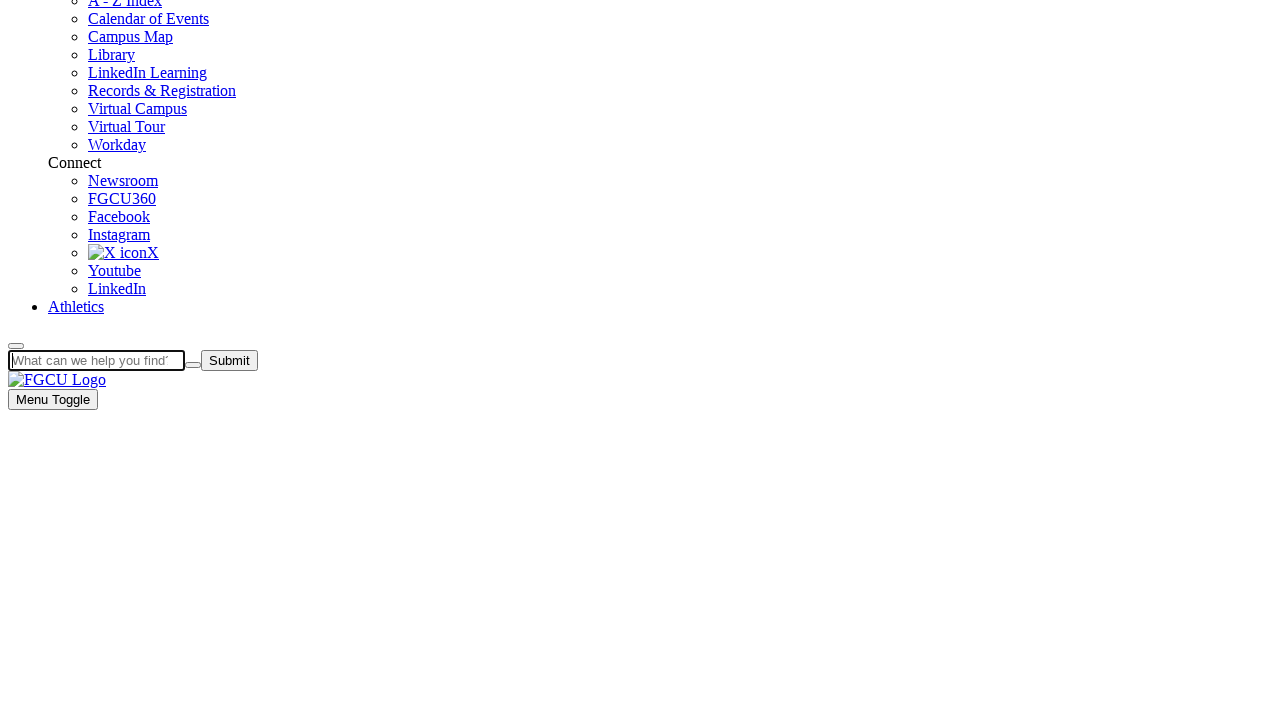

Waited for page to load (networkidle)
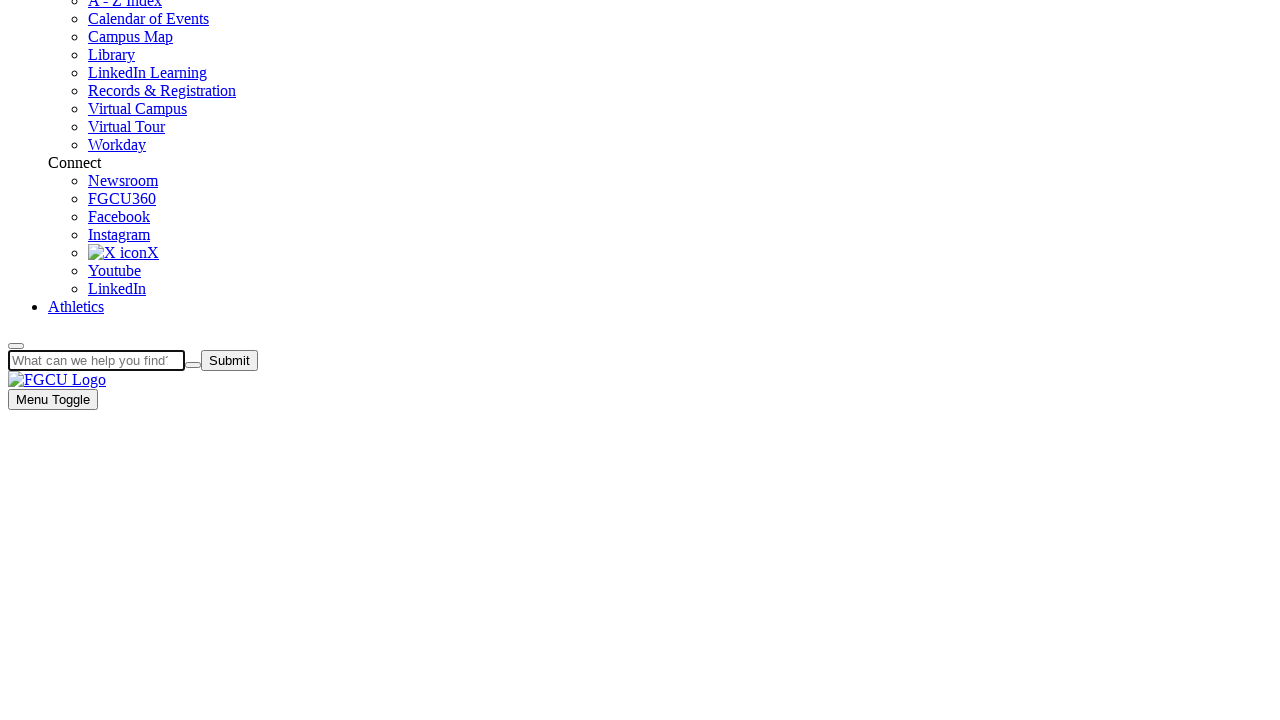

Retrieved current URL from page
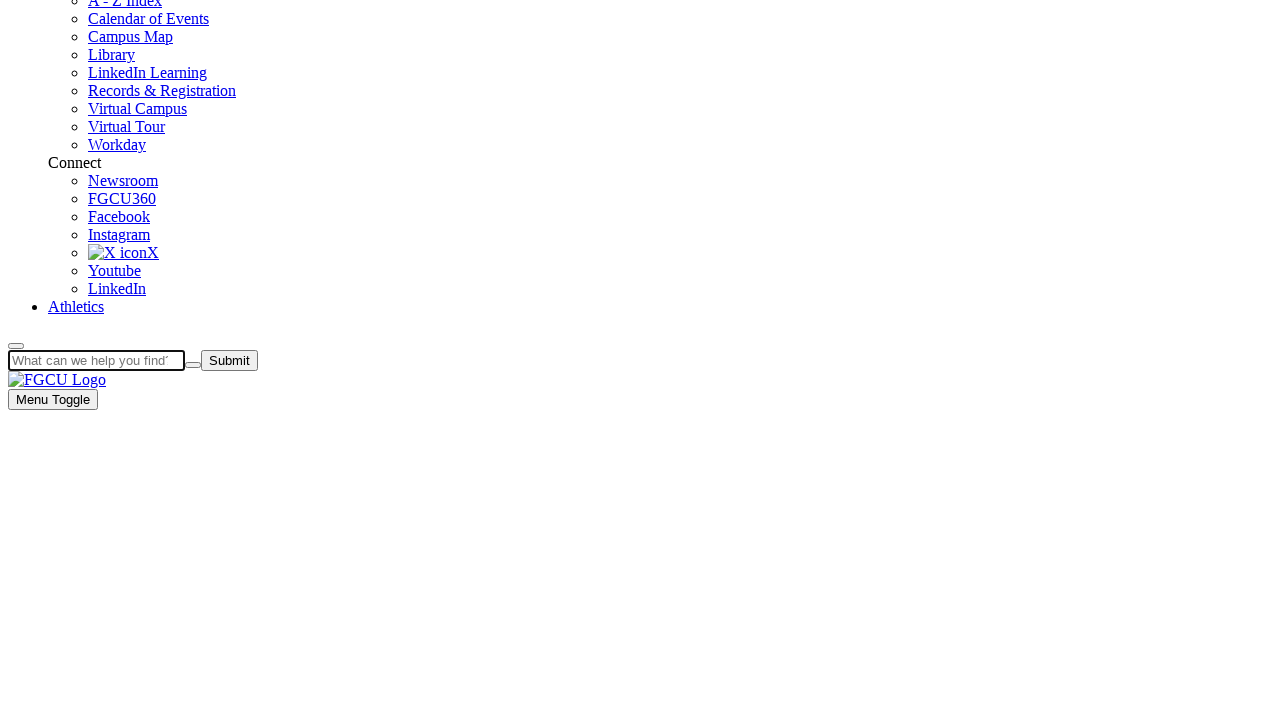

Verified URL matches expected: https://www.fgcu.edu/admissionsandaid/
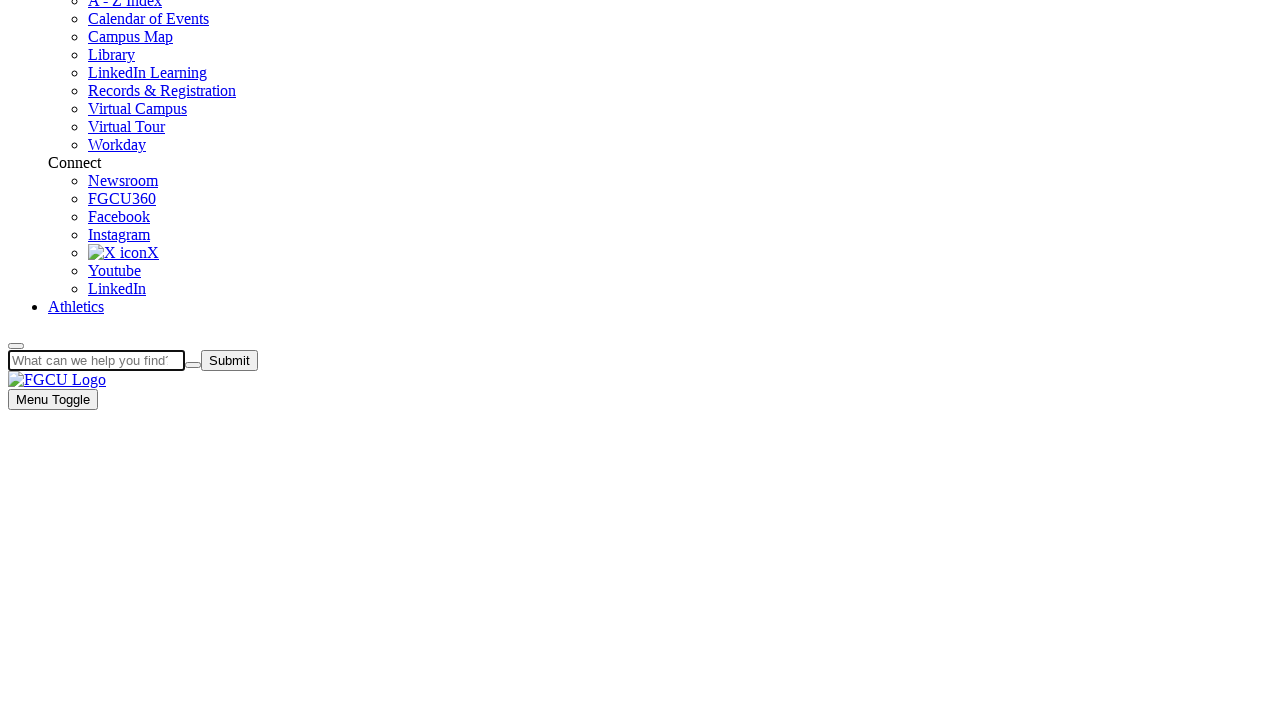

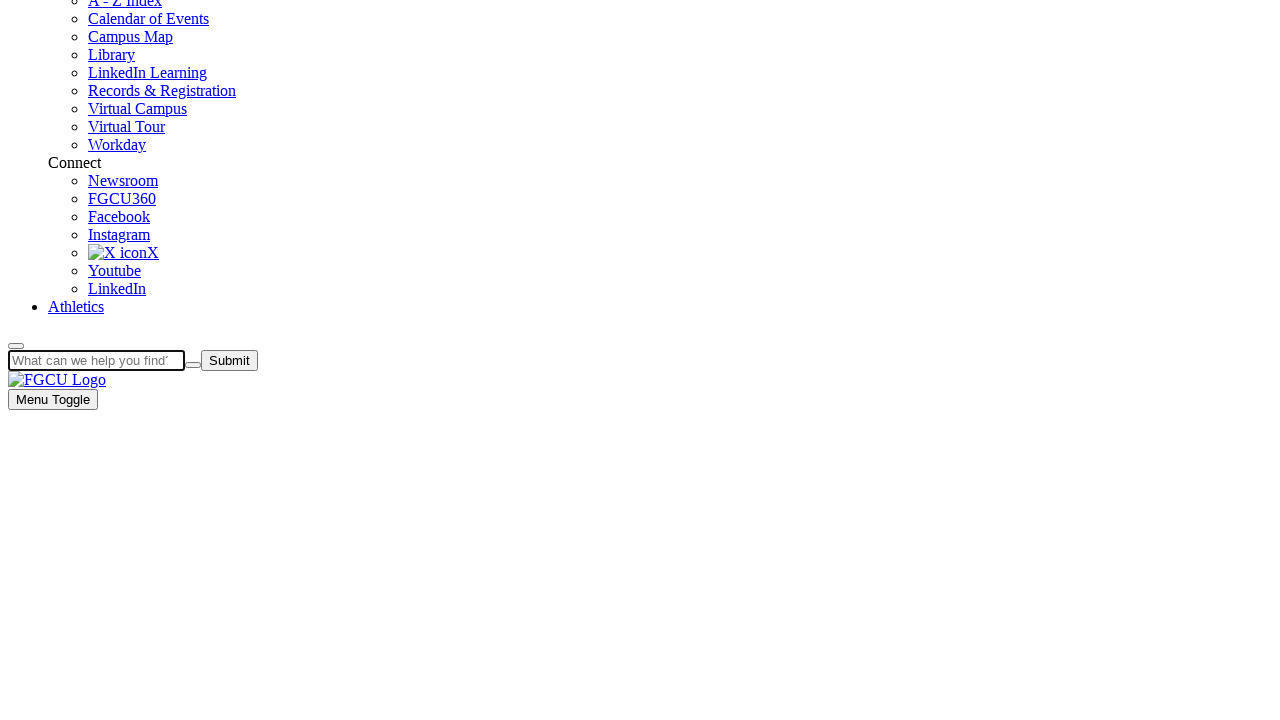